Automates a typing test on e-typing.ne.jp by starting the typing game, reading the sentence text, and automatically typing the characters displayed on screen.

Starting URL: https://www.e-typing.ne.jp/roma/check/

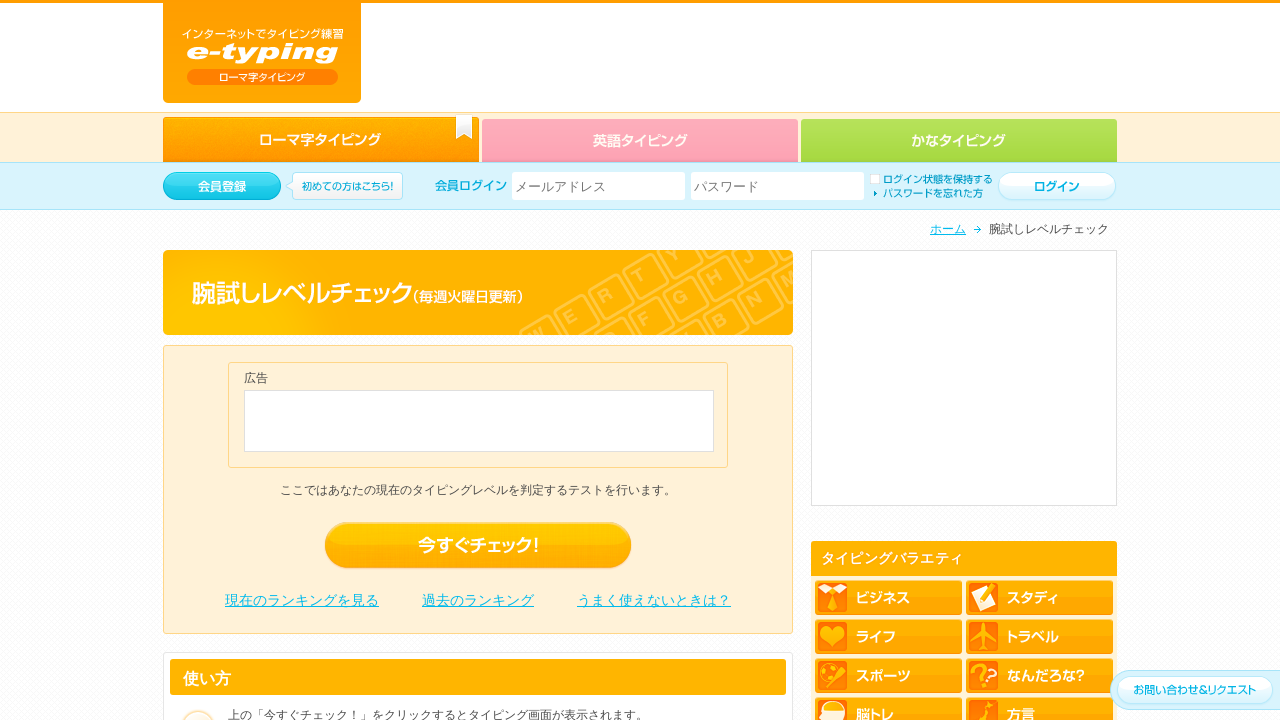

Clicked the start button with edro class at (478, 546) on .edro
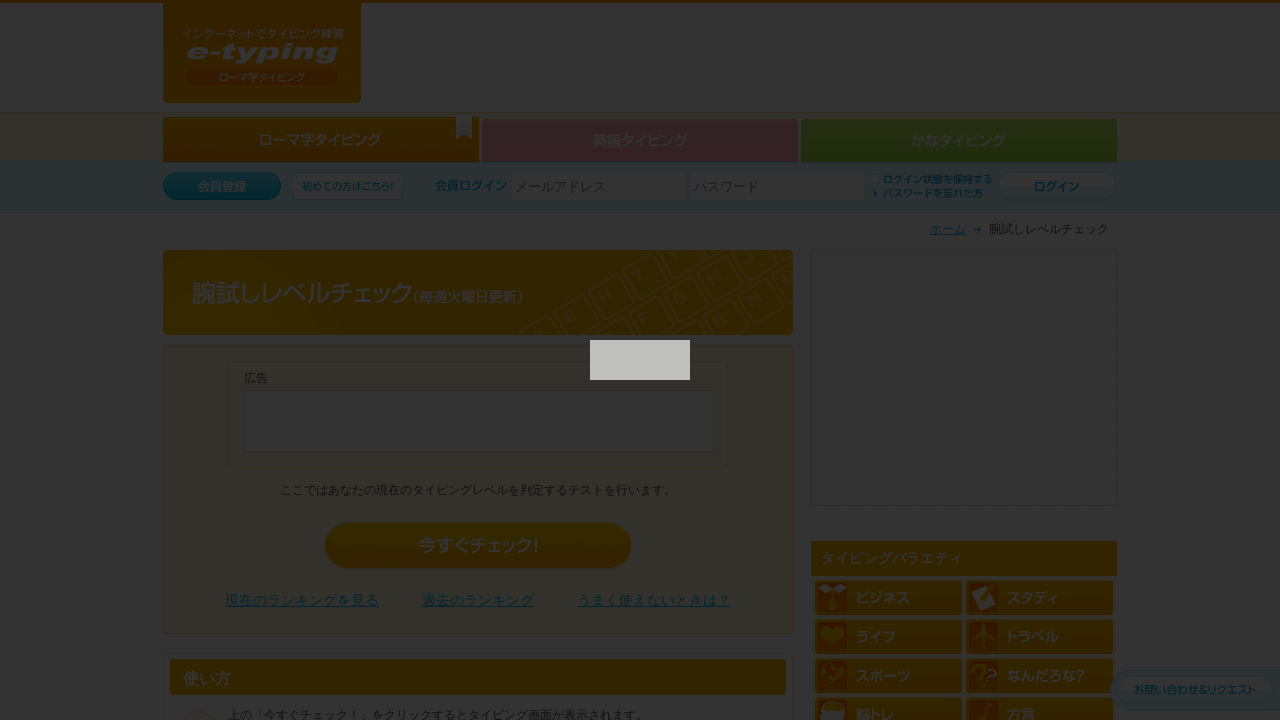

Typing content iframe became available
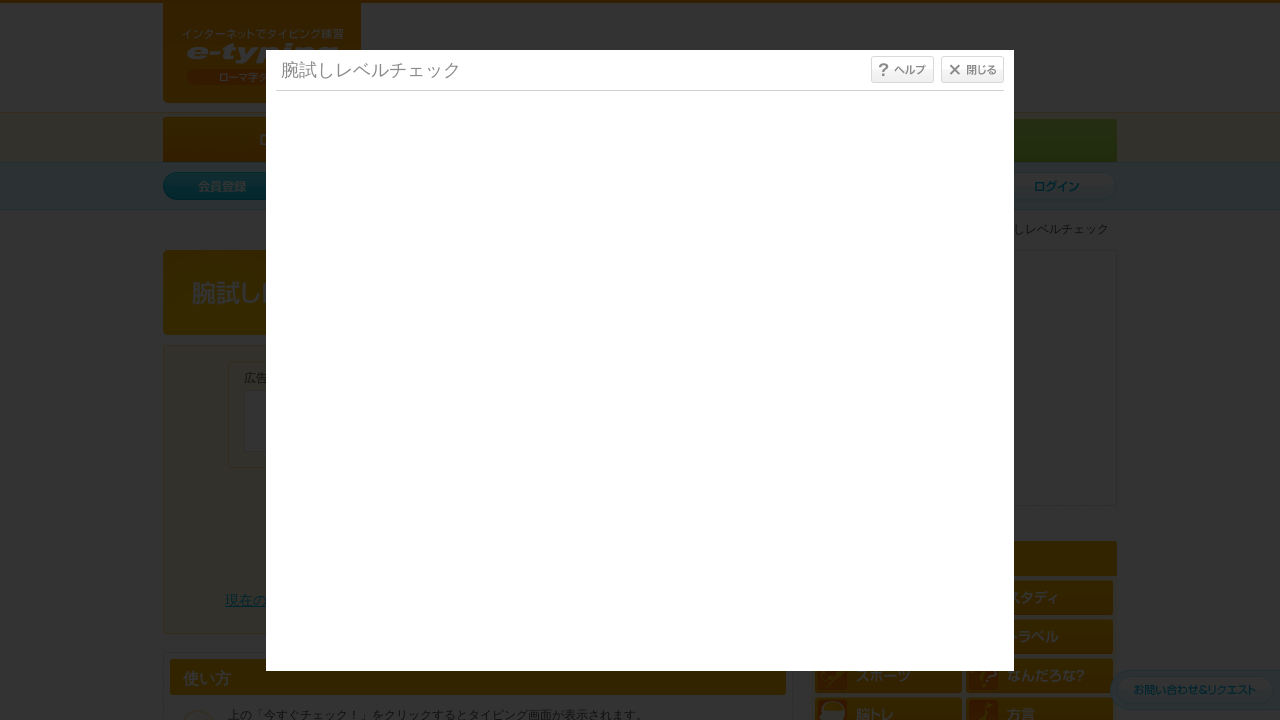

Located the typing game iframe
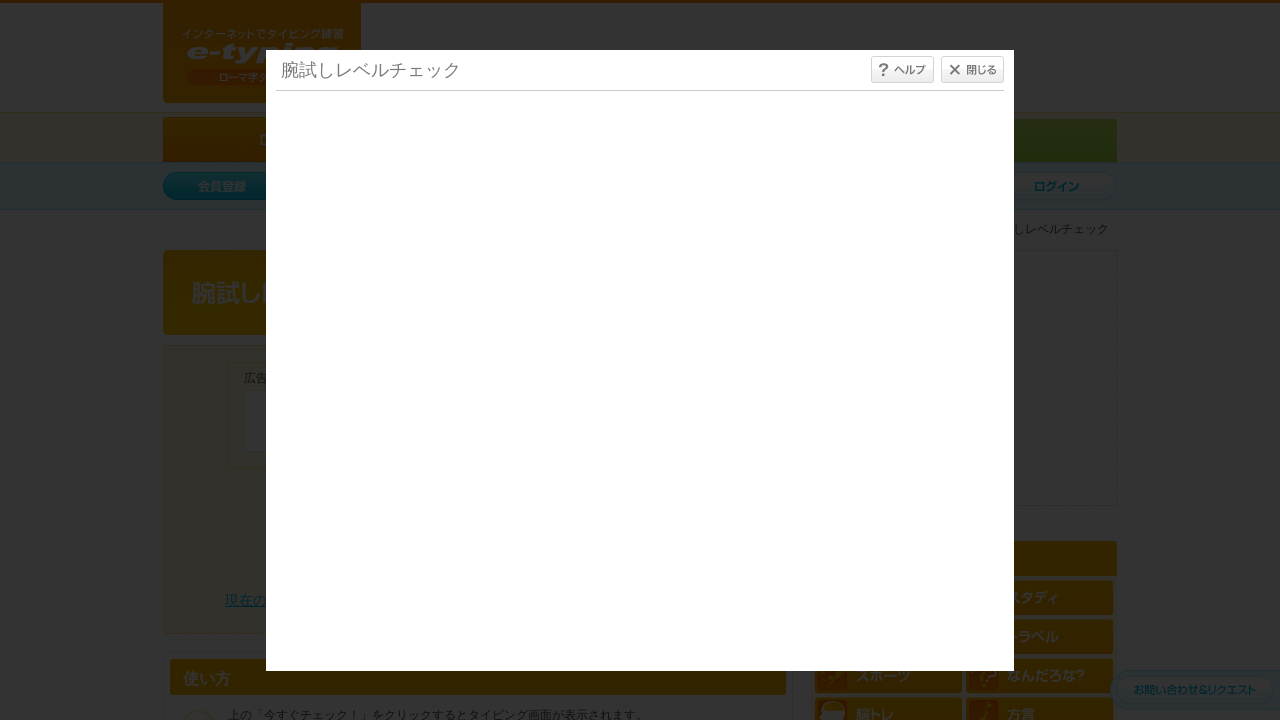

Clicked the start button inside the typing game iframe at (640, 470) on #typing_content >> internal:control=enter-frame >> #start_btn
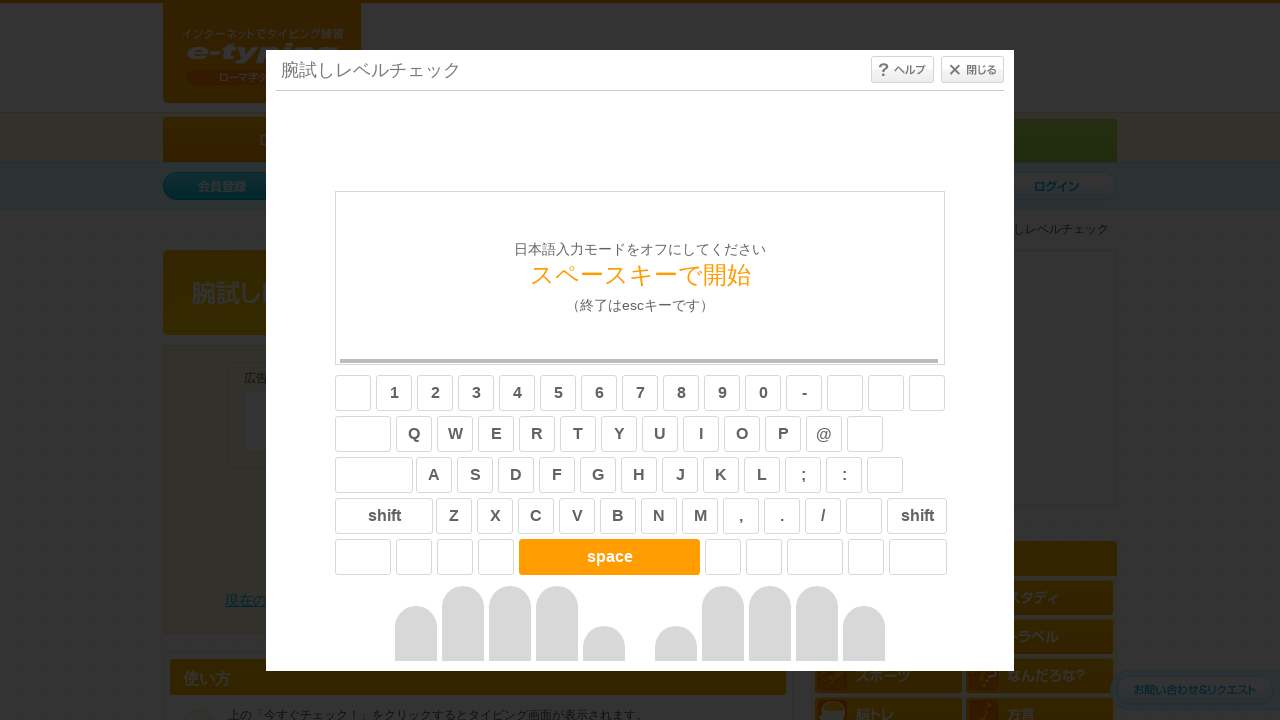

Pressed Space key to start the typing game on #typing_content >> internal:control=enter-frame >> body
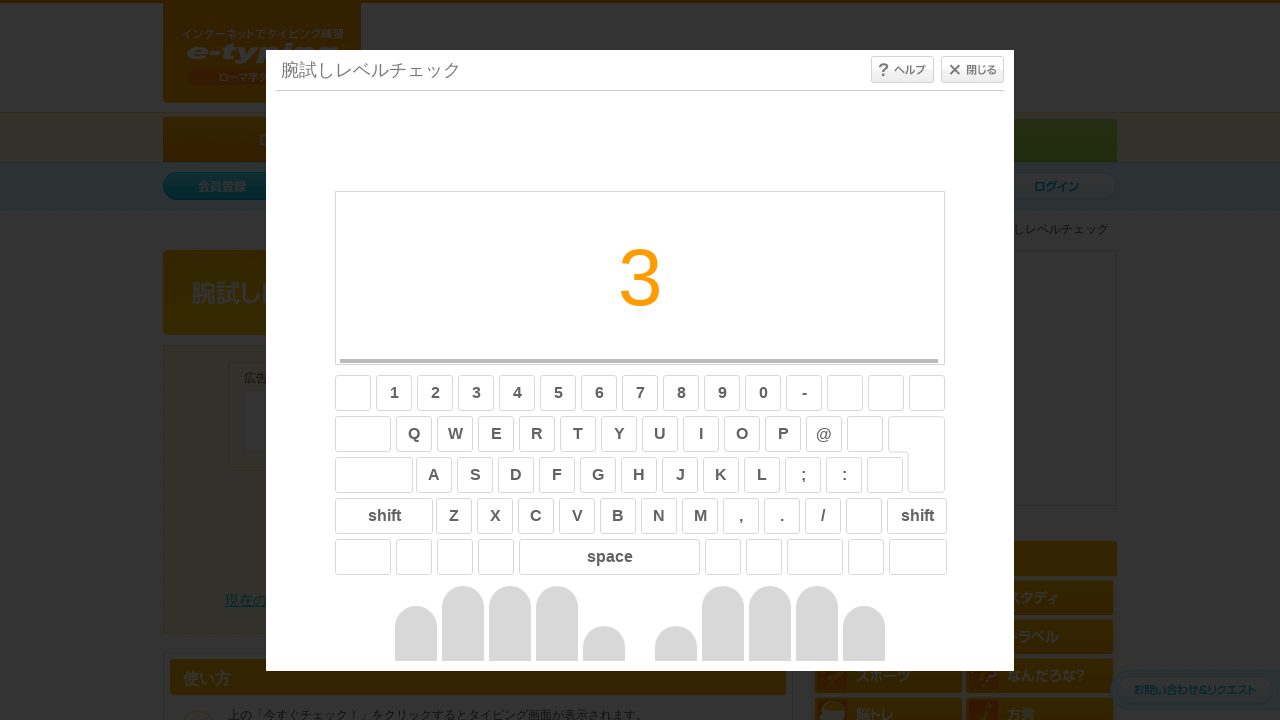

Waited 3500ms for the game to initialize
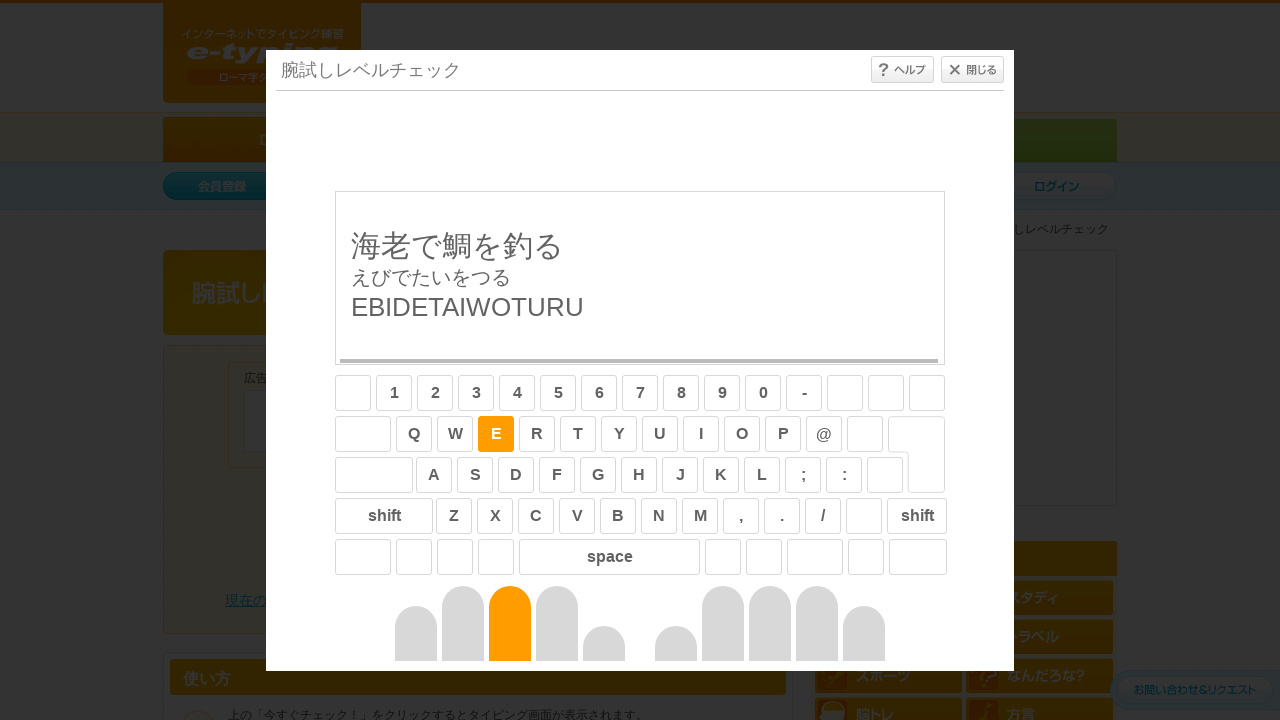

Typed sentence: EBIDETAIWOTURU on #typing_content >> internal:control=enter-frame >> body
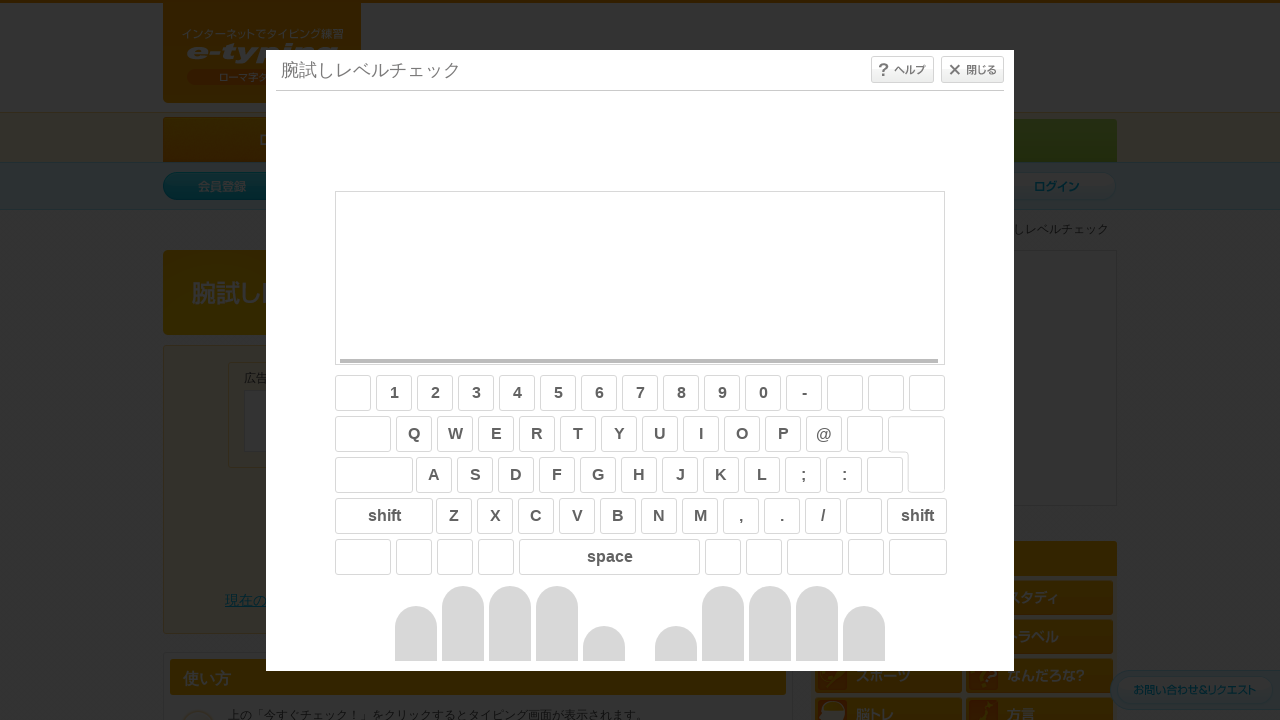

Typed sentence: ZUNINORU on #typing_content >> internal:control=enter-frame >> body
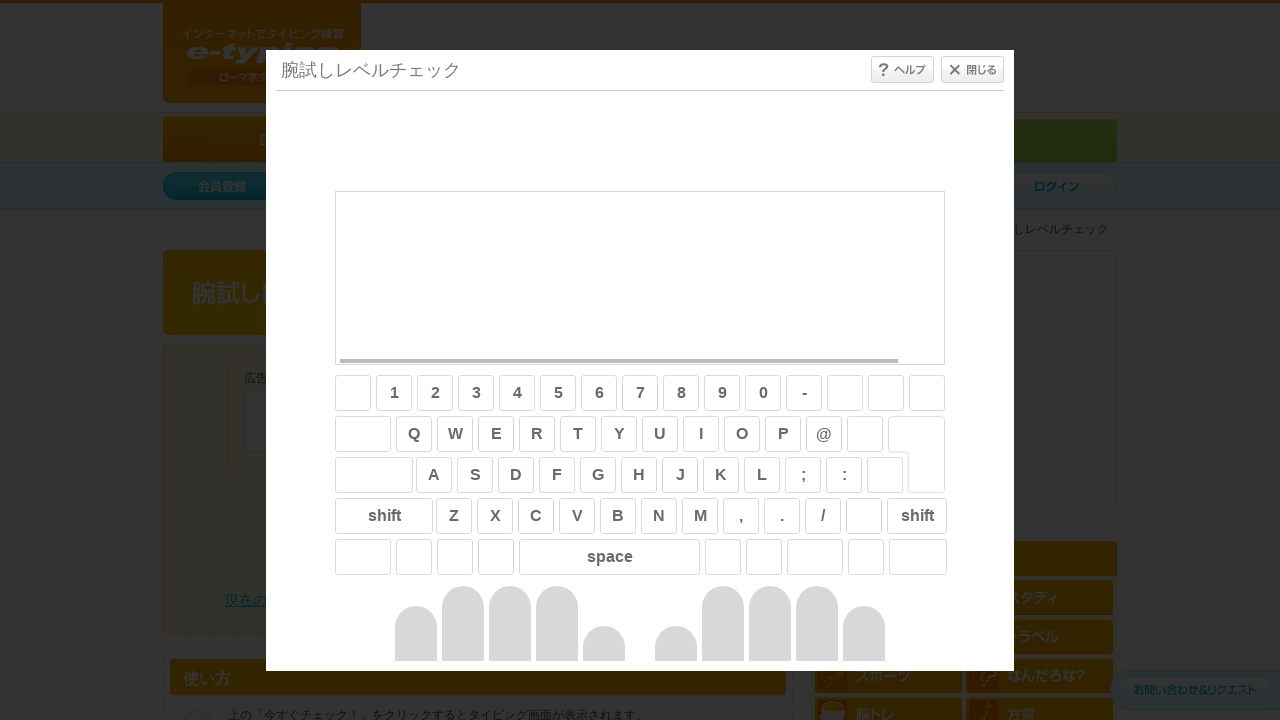

Typed sentence: URAWOKAKU on #typing_content >> internal:control=enter-frame >> body
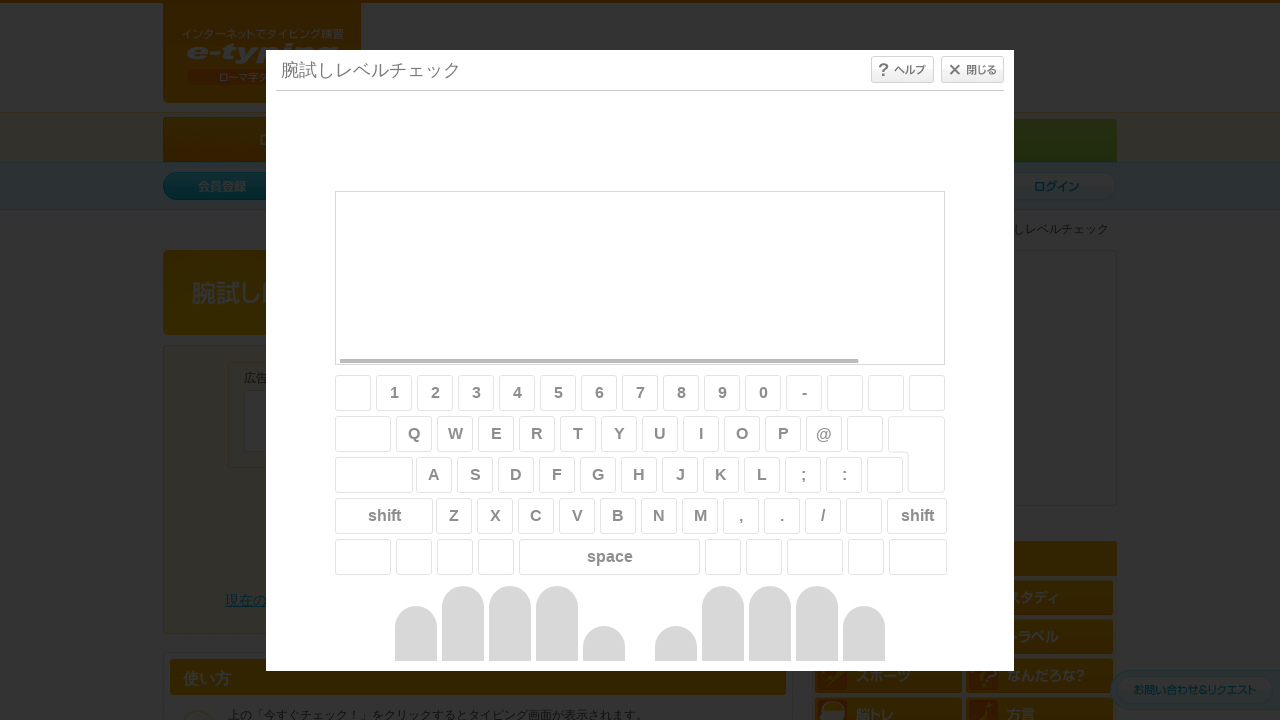

Typed sentence: MOMIJINOYOUNATE on #typing_content >> internal:control=enter-frame >> body
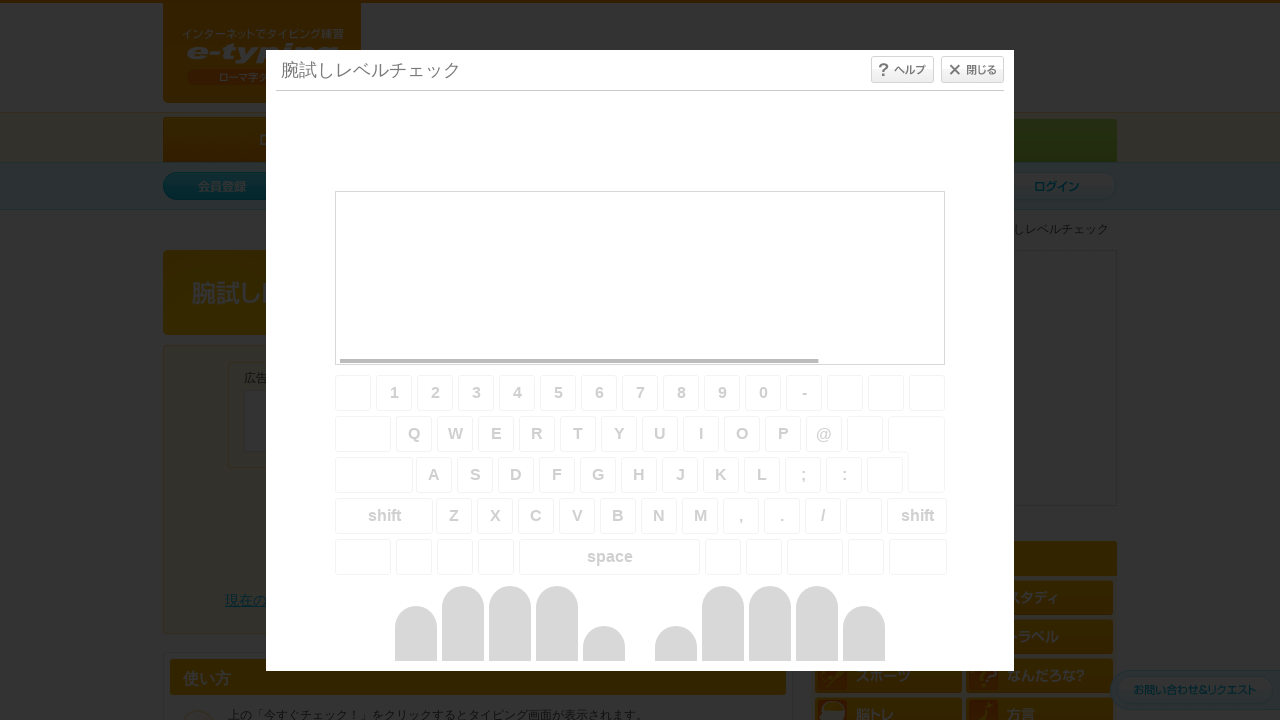

Typed sentence: KITUNENITUMAMARERU on #typing_content >> internal:control=enter-frame >> body
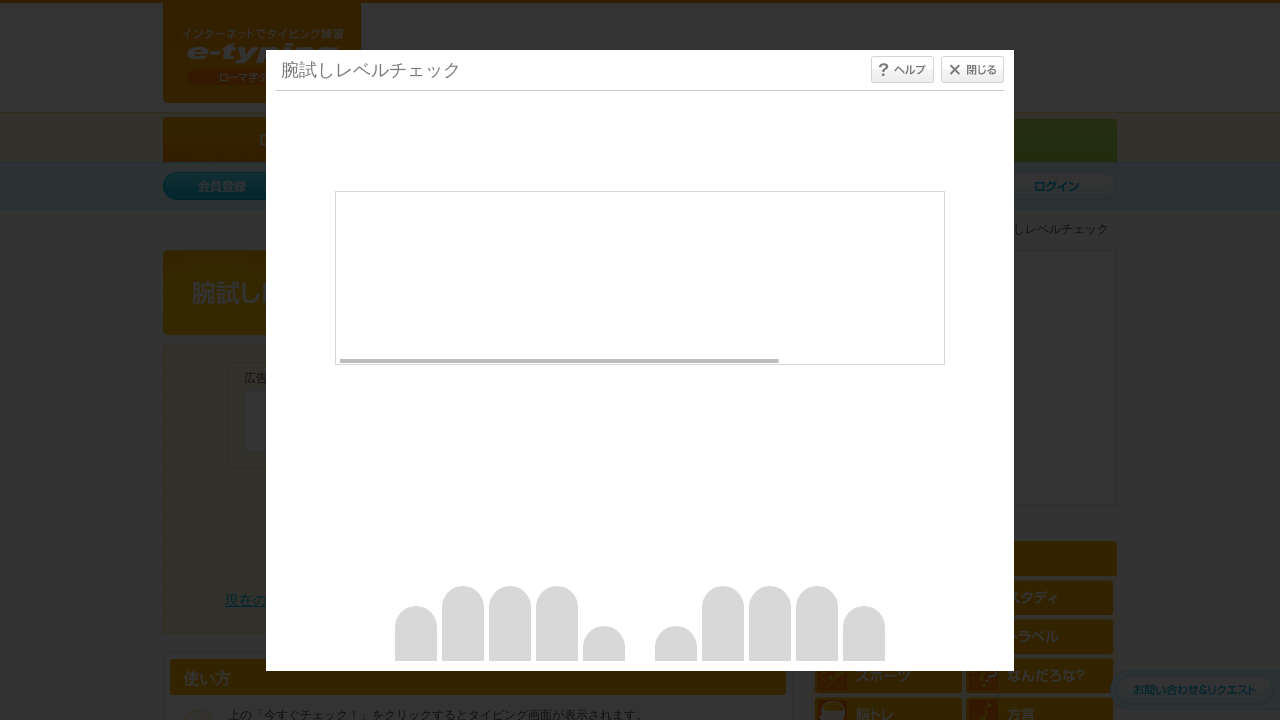

Typed sentence: AJIWOSIMERU on #typing_content >> internal:control=enter-frame >> body
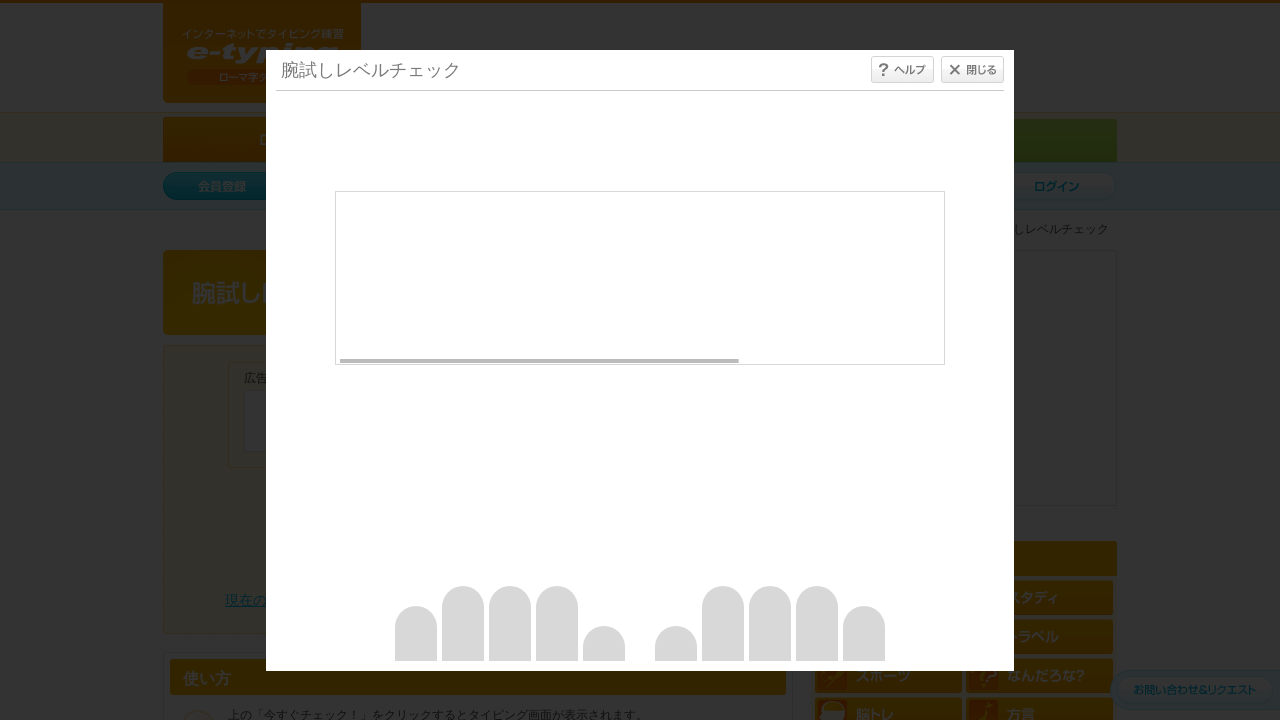

Typed sentence: ISSENNWOKAKUSU on #typing_content >> internal:control=enter-frame >> body
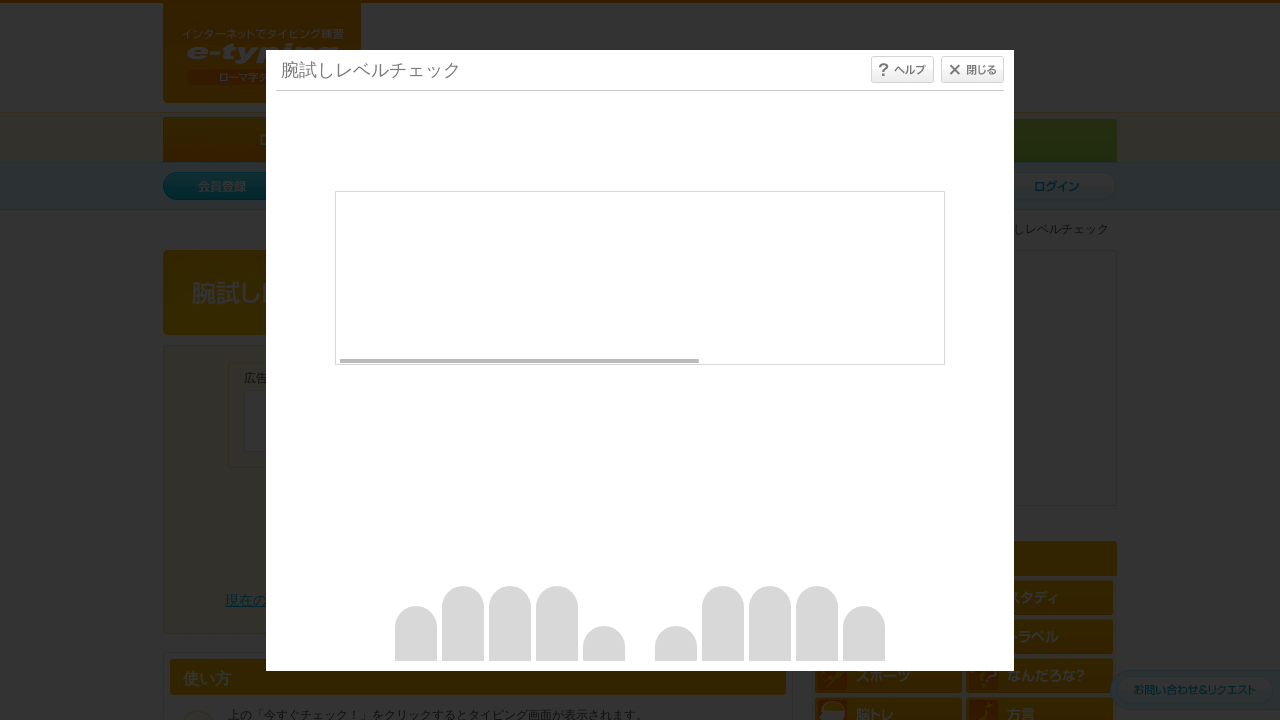

Typed sentence: KAGEGAUSUI on #typing_content >> internal:control=enter-frame >> body
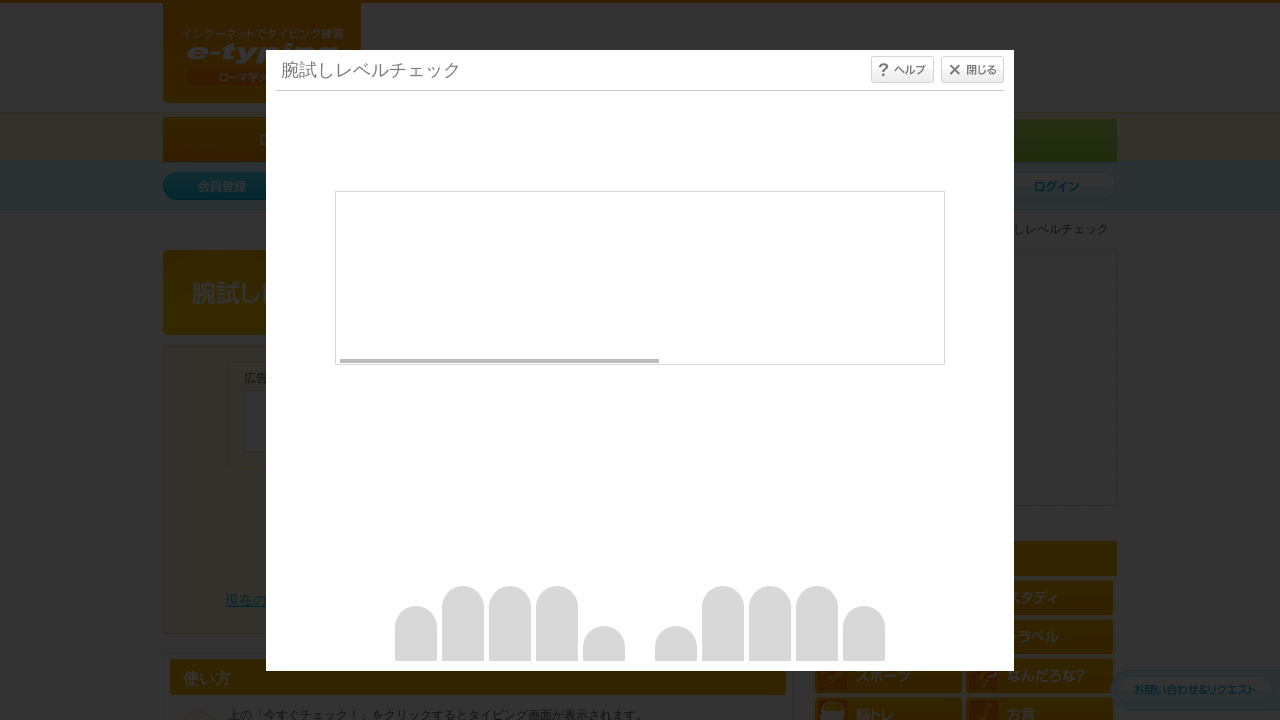

Typed sentence: NODOGANARU on #typing_content >> internal:control=enter-frame >> body
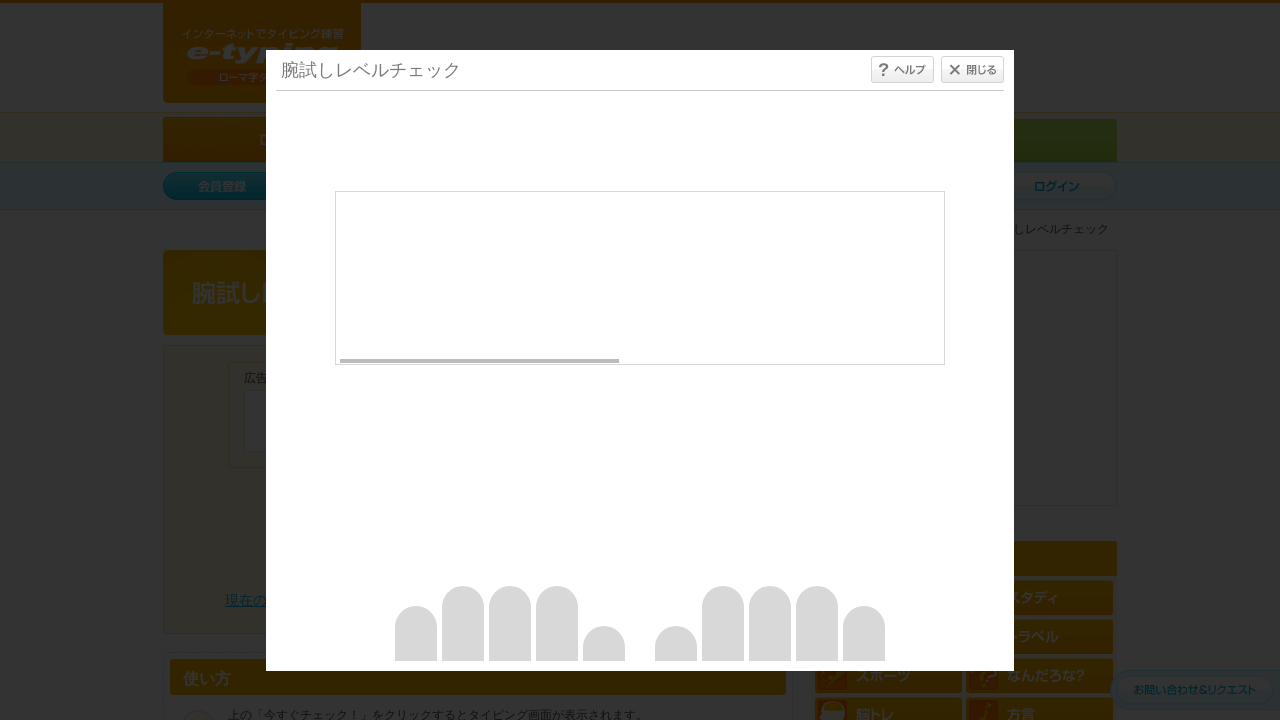

Typed sentence: MIMINITAKOGADEKIRU on #typing_content >> internal:control=enter-frame >> body
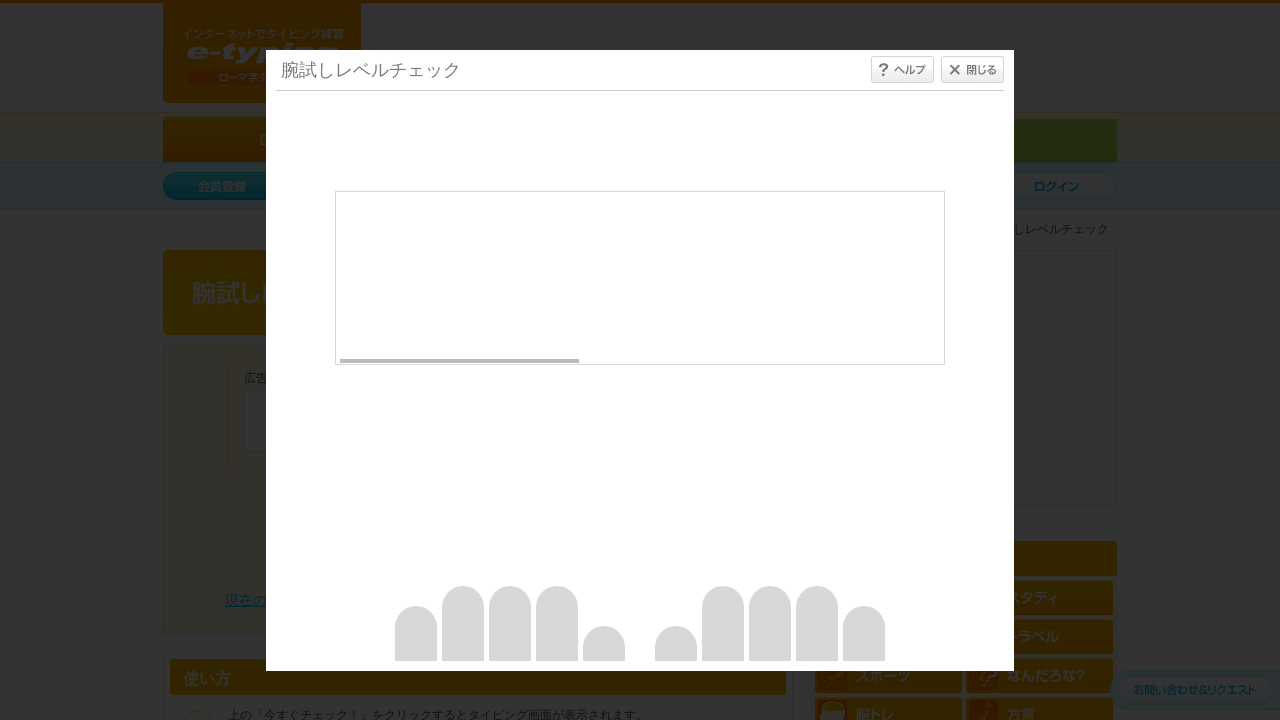

Typed sentence: HANAGATAKAI on #typing_content >> internal:control=enter-frame >> body
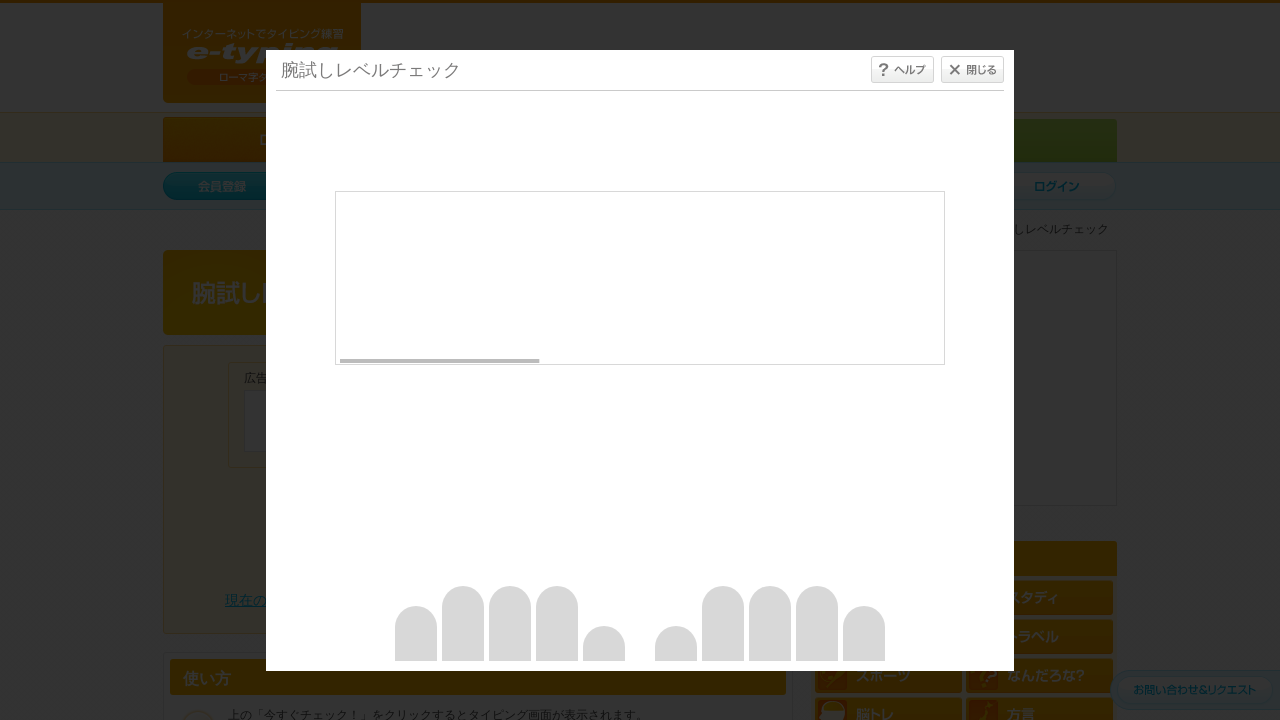

Typed sentence: NEKOWOKABURU on #typing_content >> internal:control=enter-frame >> body
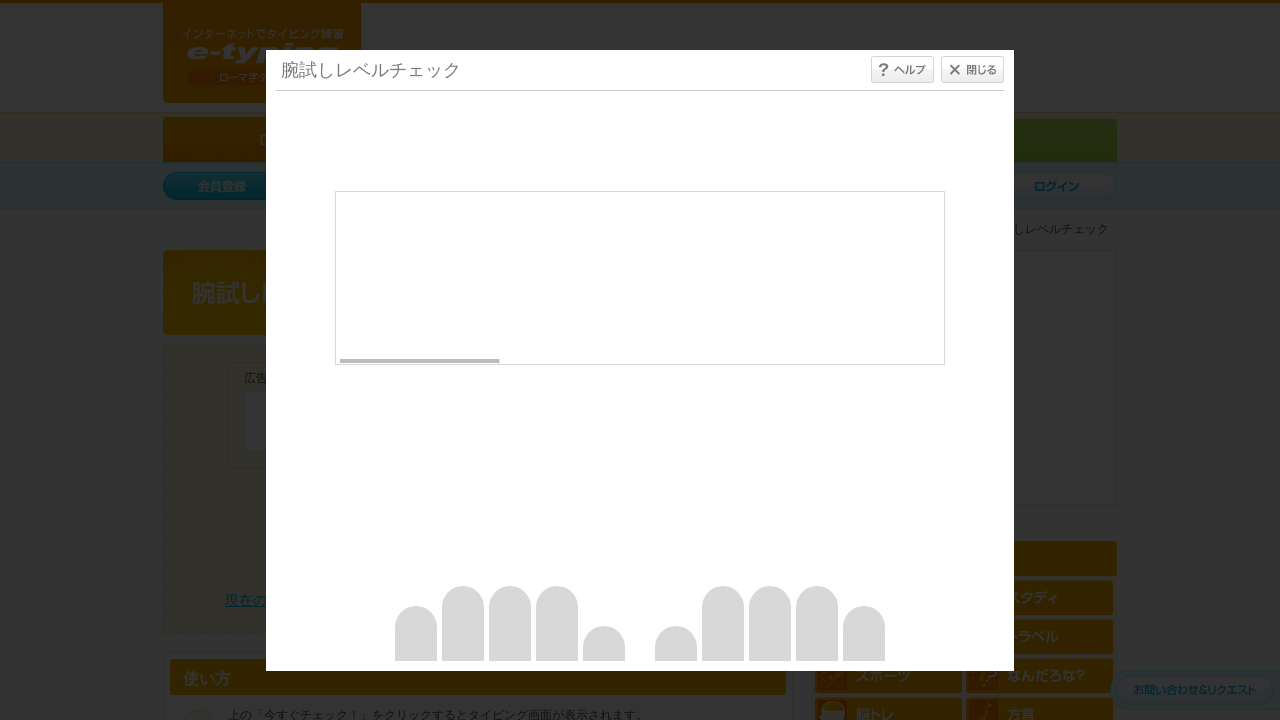

Typed sentence: ASEMIZUTARASU on #typing_content >> internal:control=enter-frame >> body
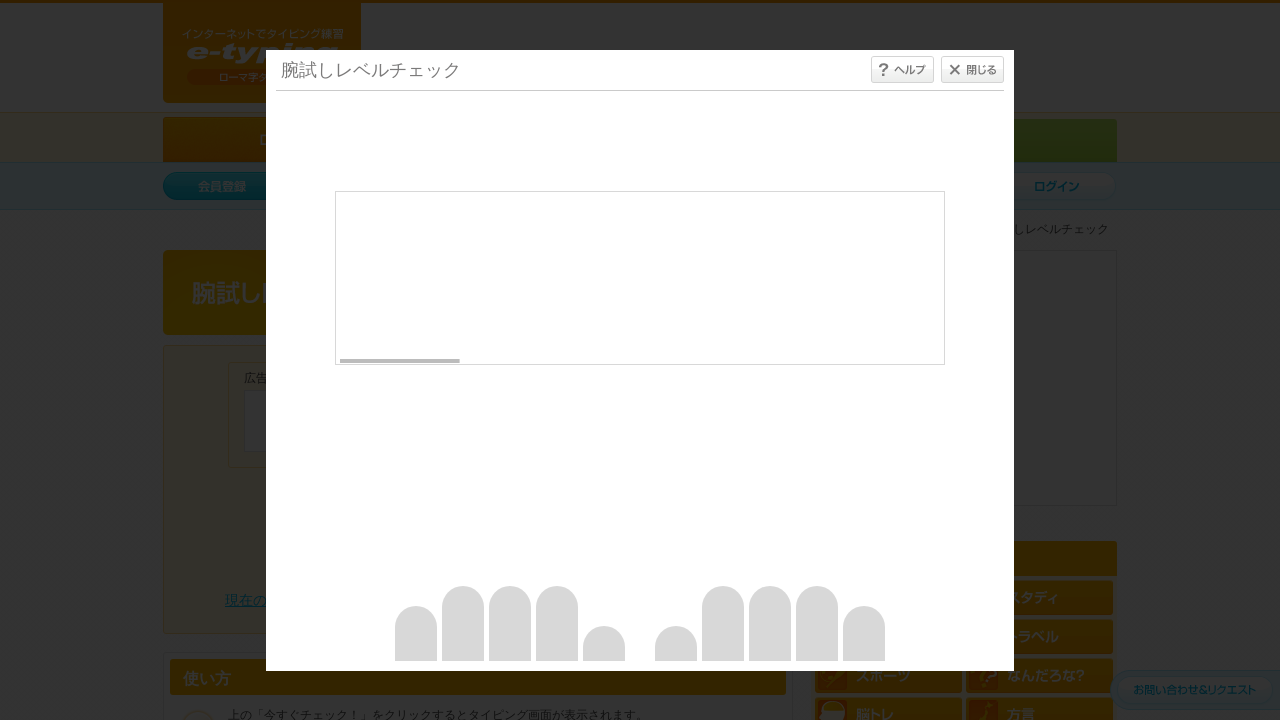

Typed sentence: HESODETYAWOWAKASU on #typing_content >> internal:control=enter-frame >> body
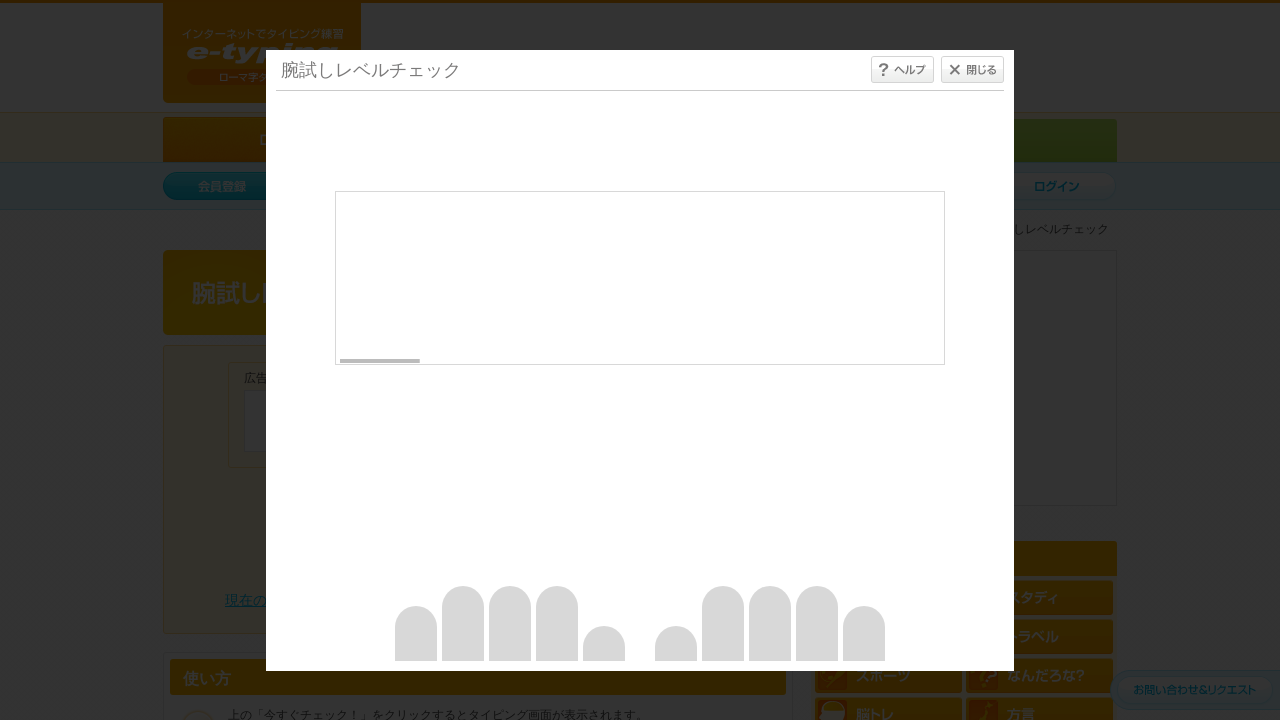

Typed sentence: KOWAIMONOSIRAZU on #typing_content >> internal:control=enter-frame >> body
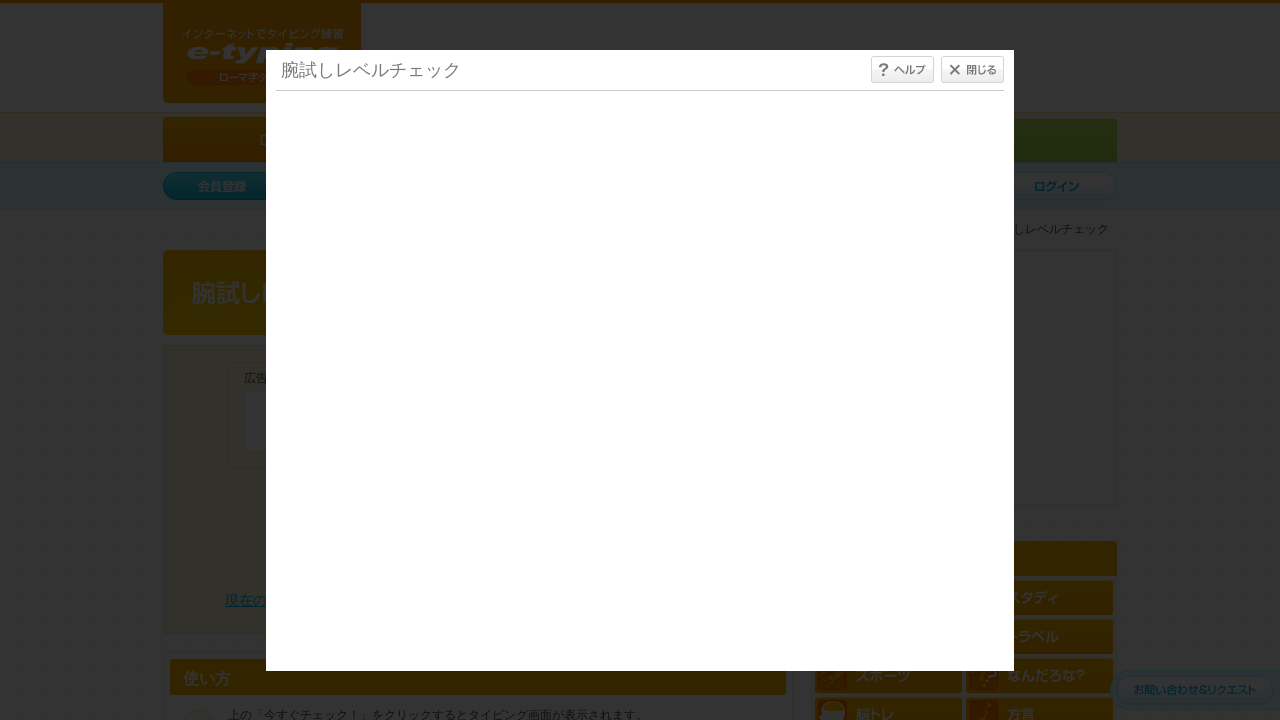

Waited 5000ms for typing test results to display
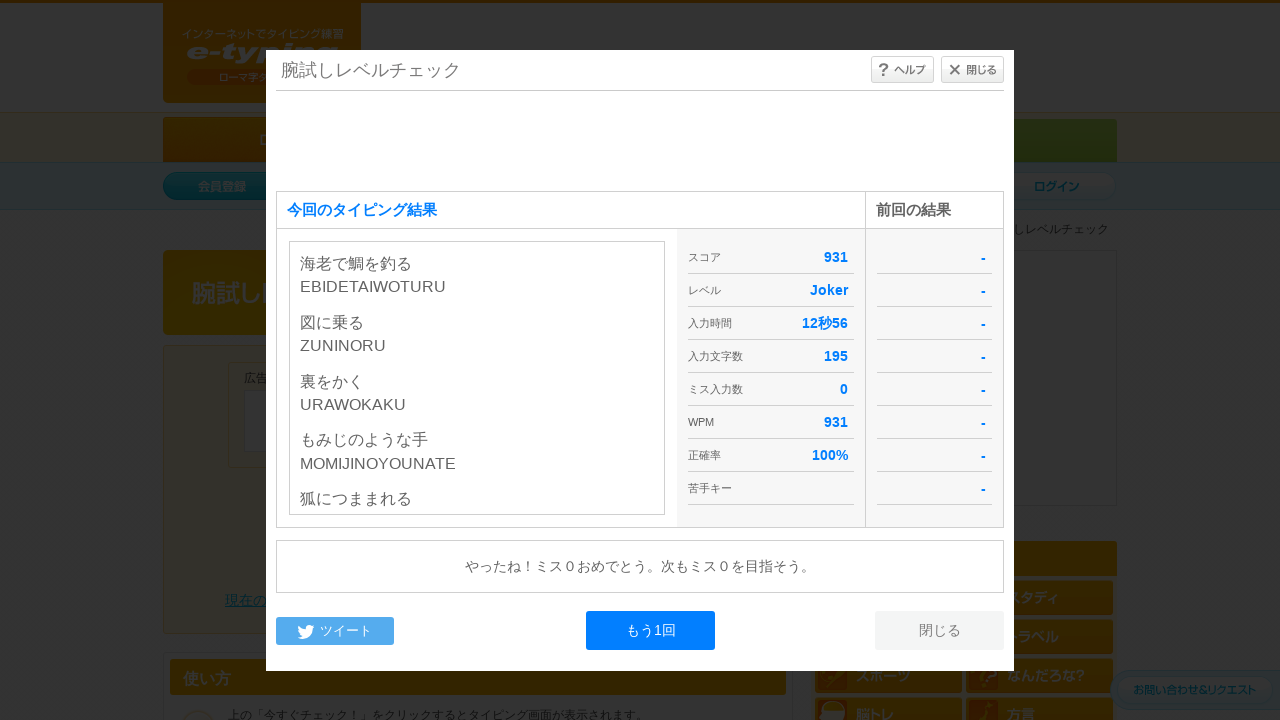

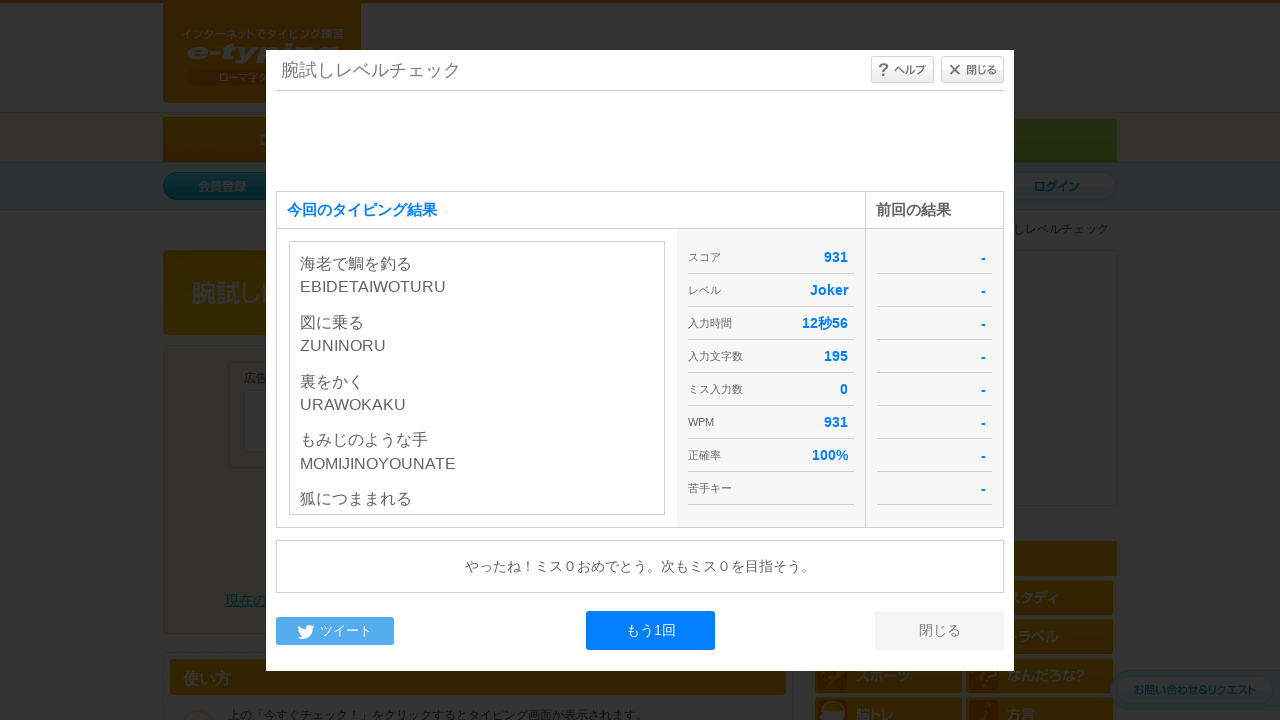